Opens the Bedu website, maximizes the browser window, and waits for the page to load before closing

Starting URL: https://bedu.org/

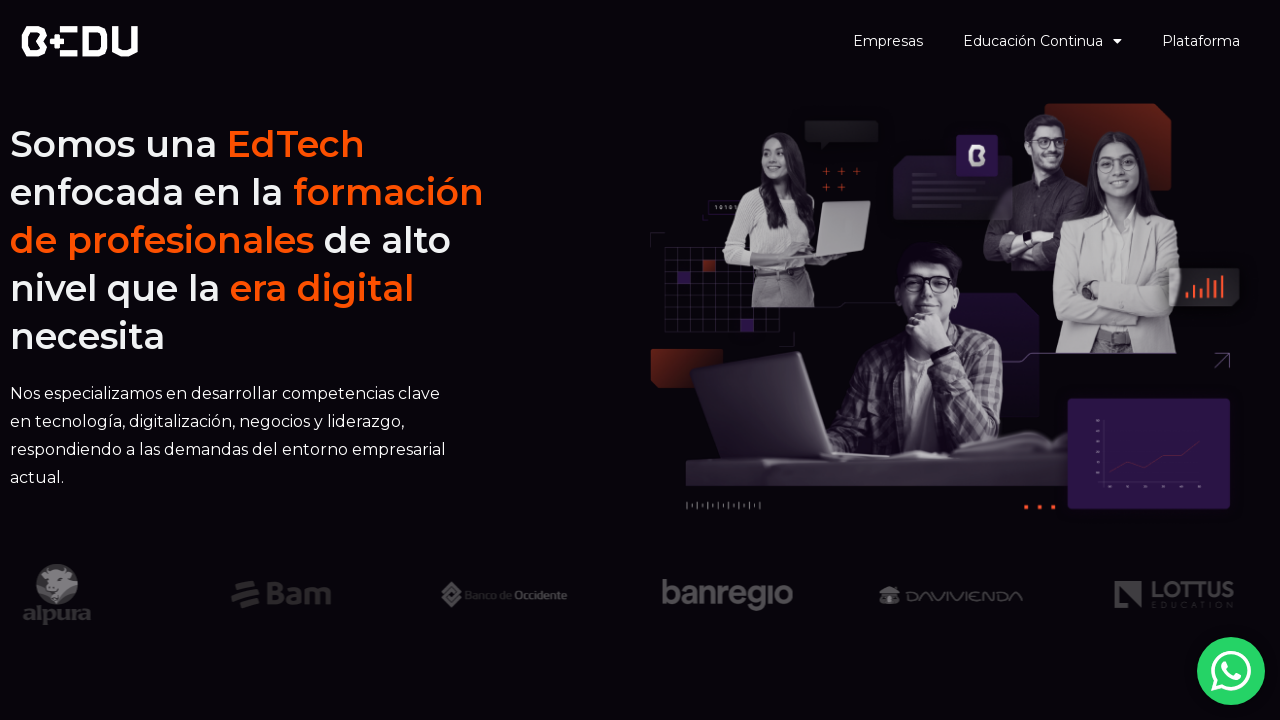

Set viewport to 1920x1080 to maximize browser window
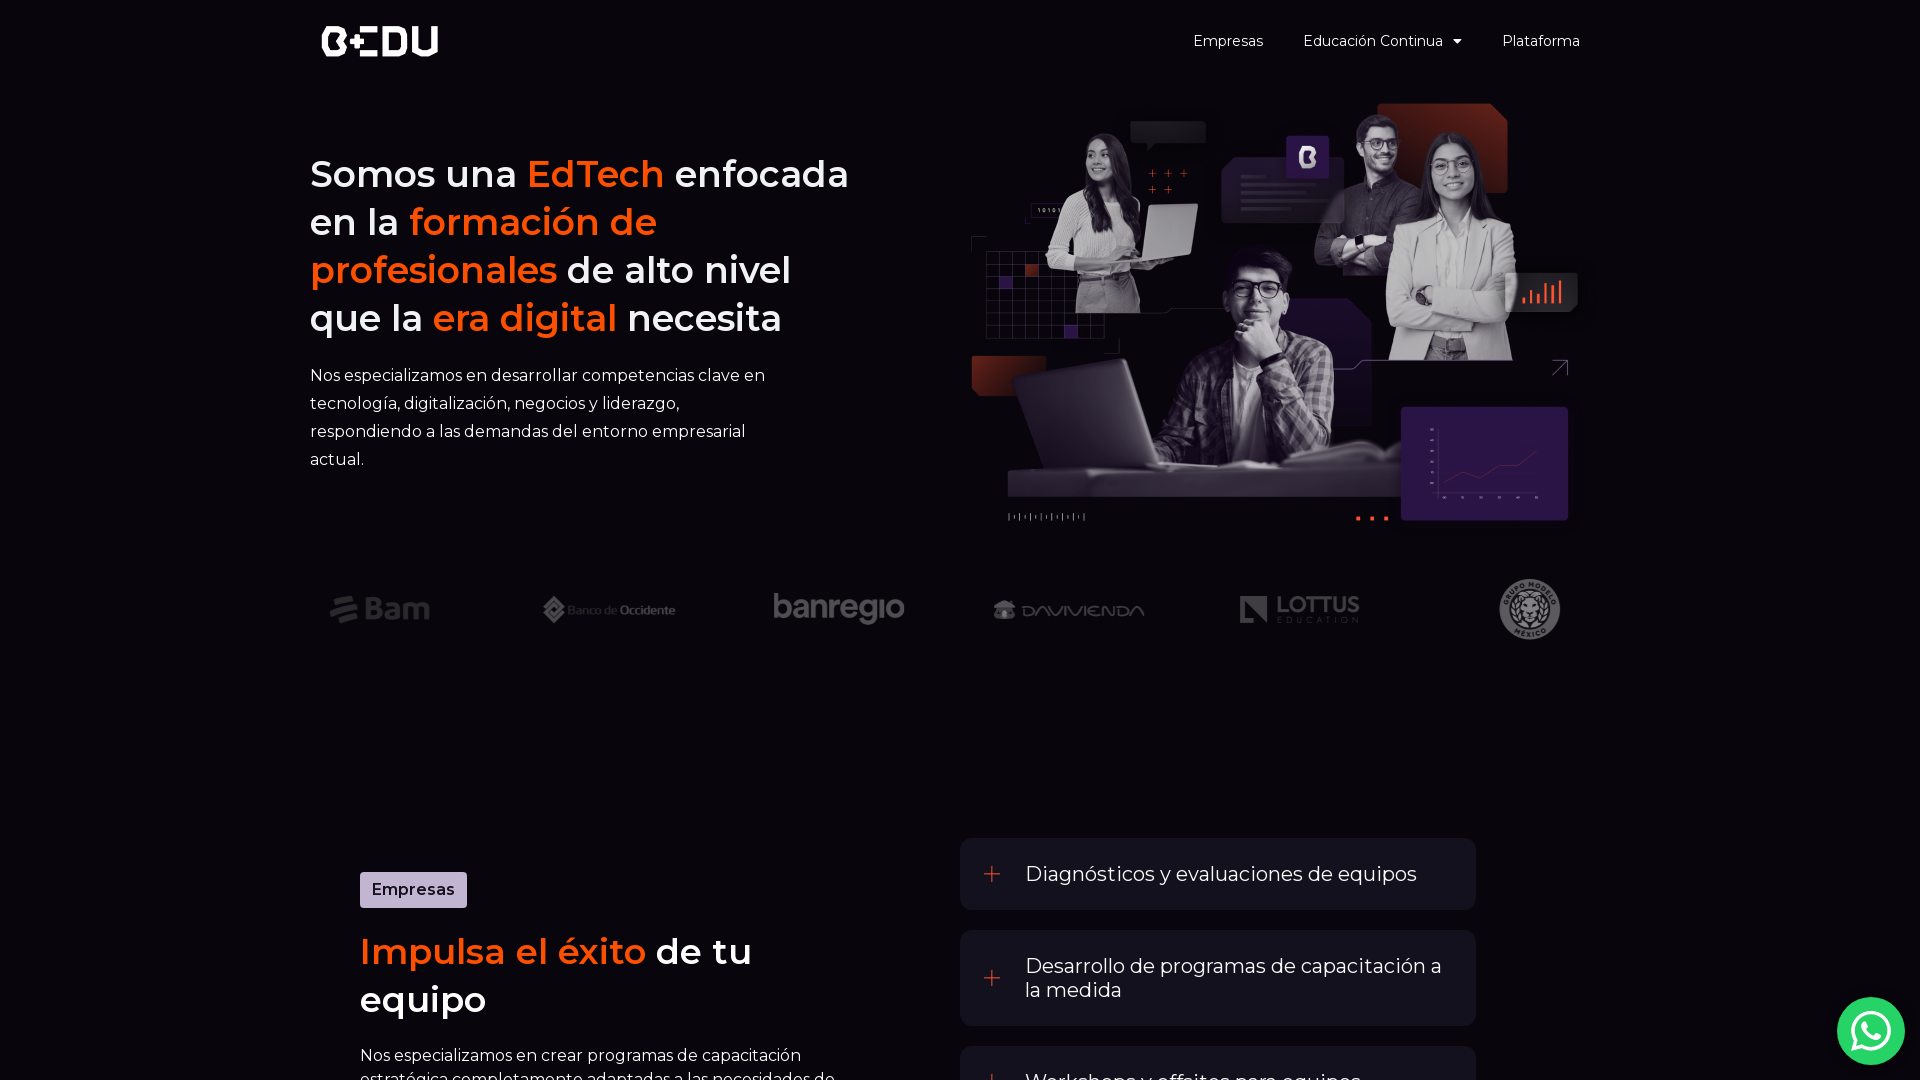

Waited for page to fully load (domcontentloaded state)
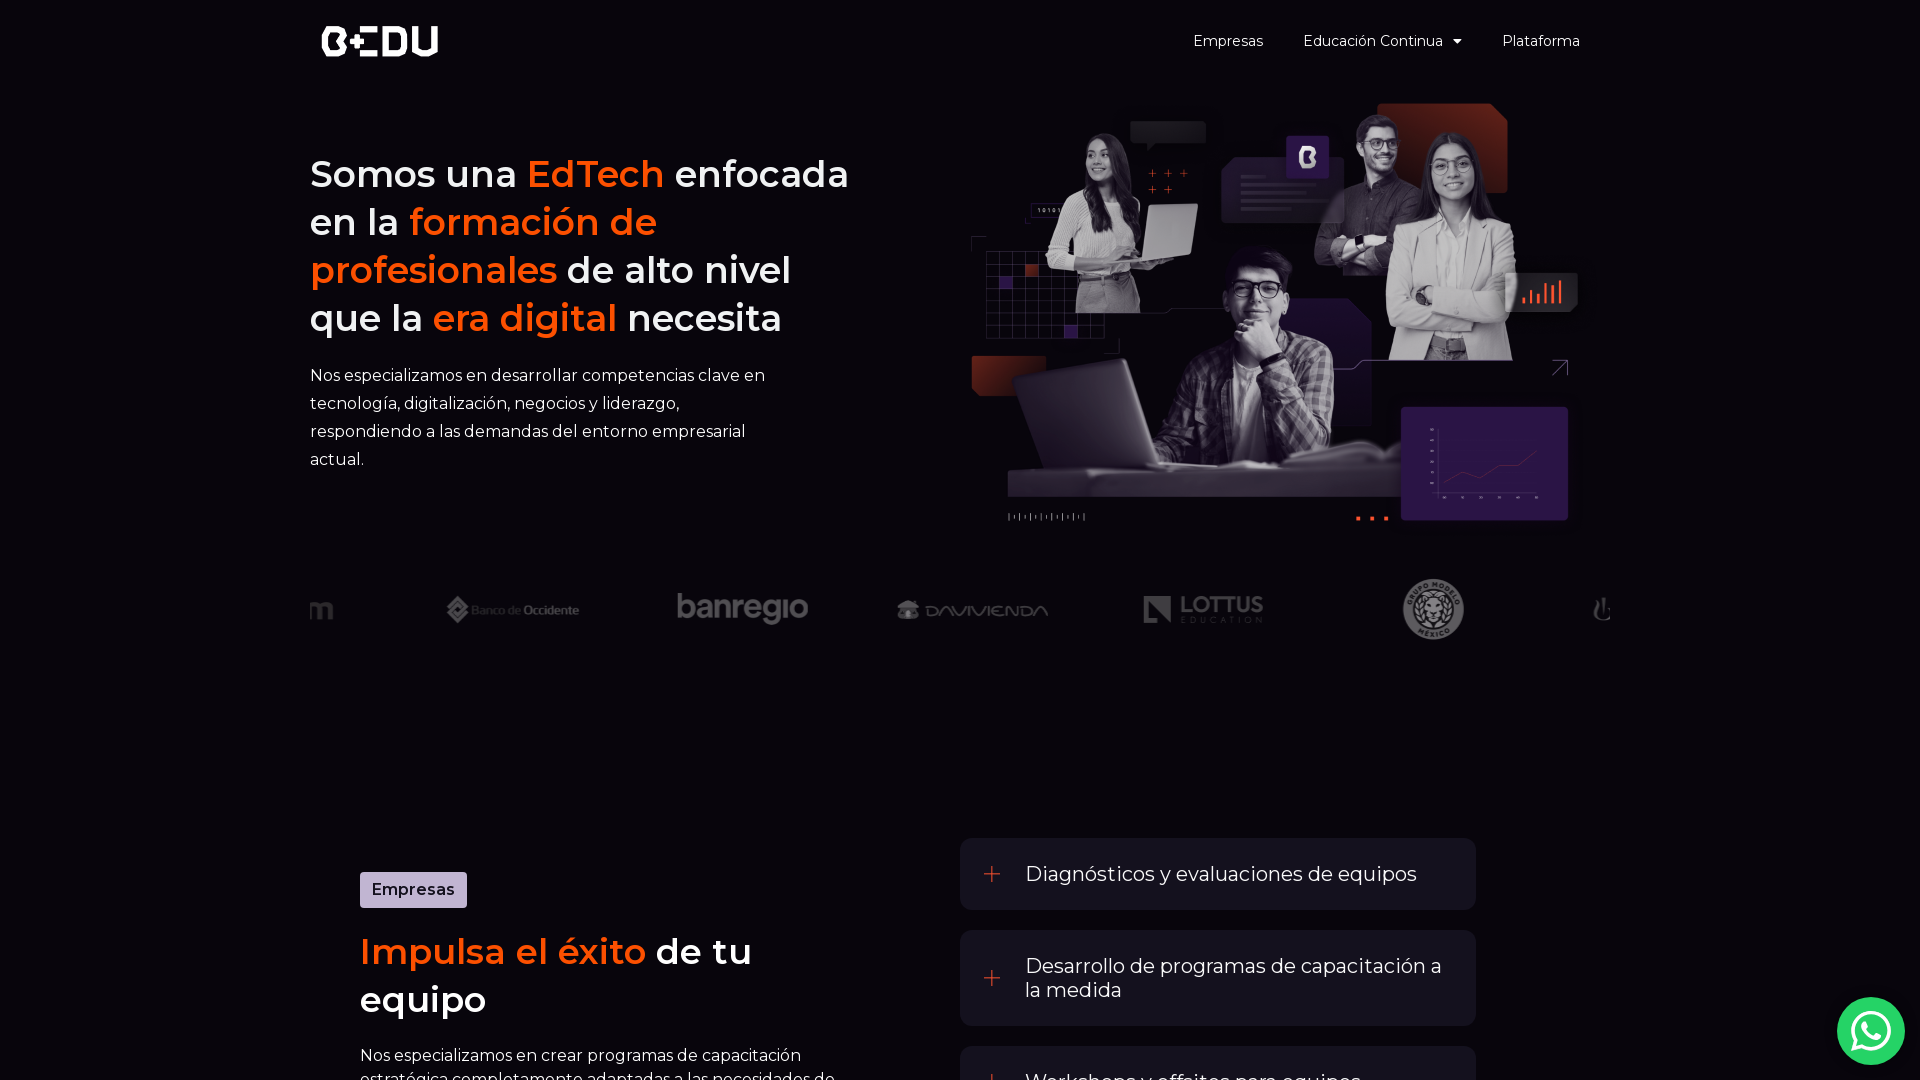

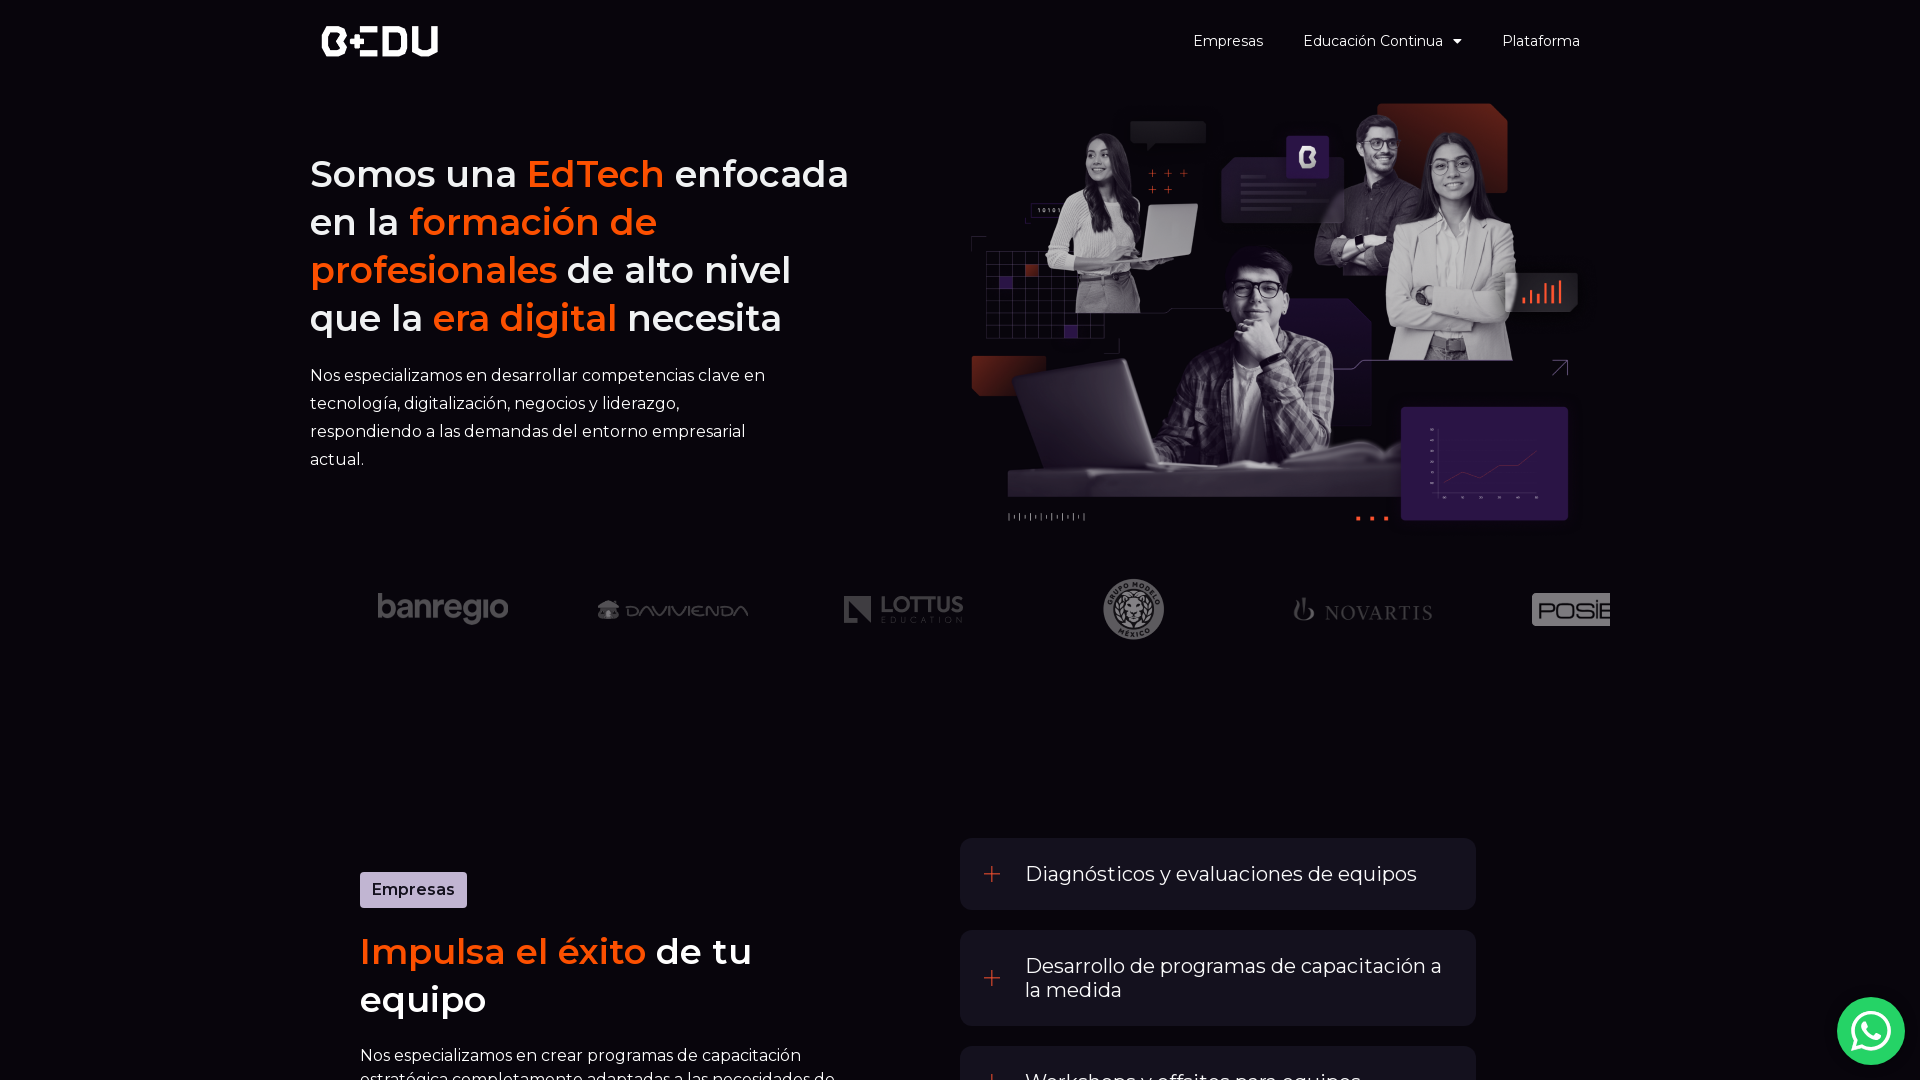